Navigates to Kite Zerodha trading platform and maximizes the browser window

Starting URL: https://kite.zerodha.com/

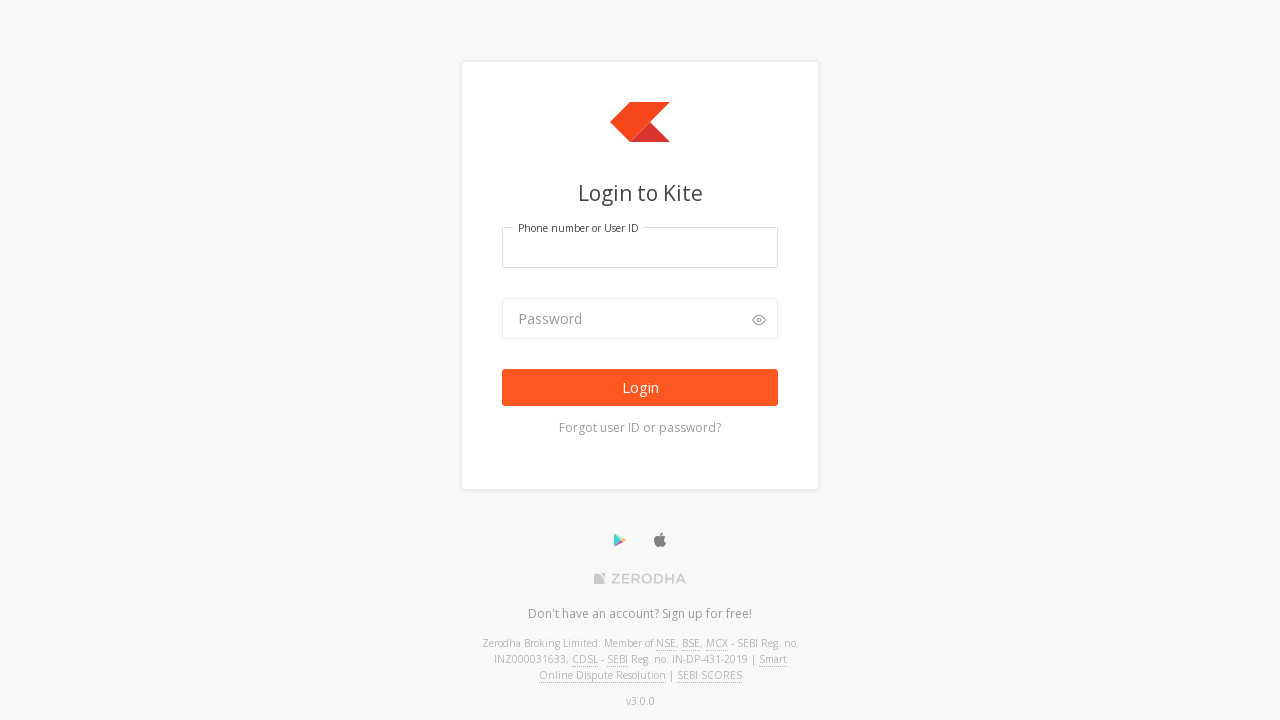

Navigated to Kite Zerodha trading platform at https://kite.zerodha.com/
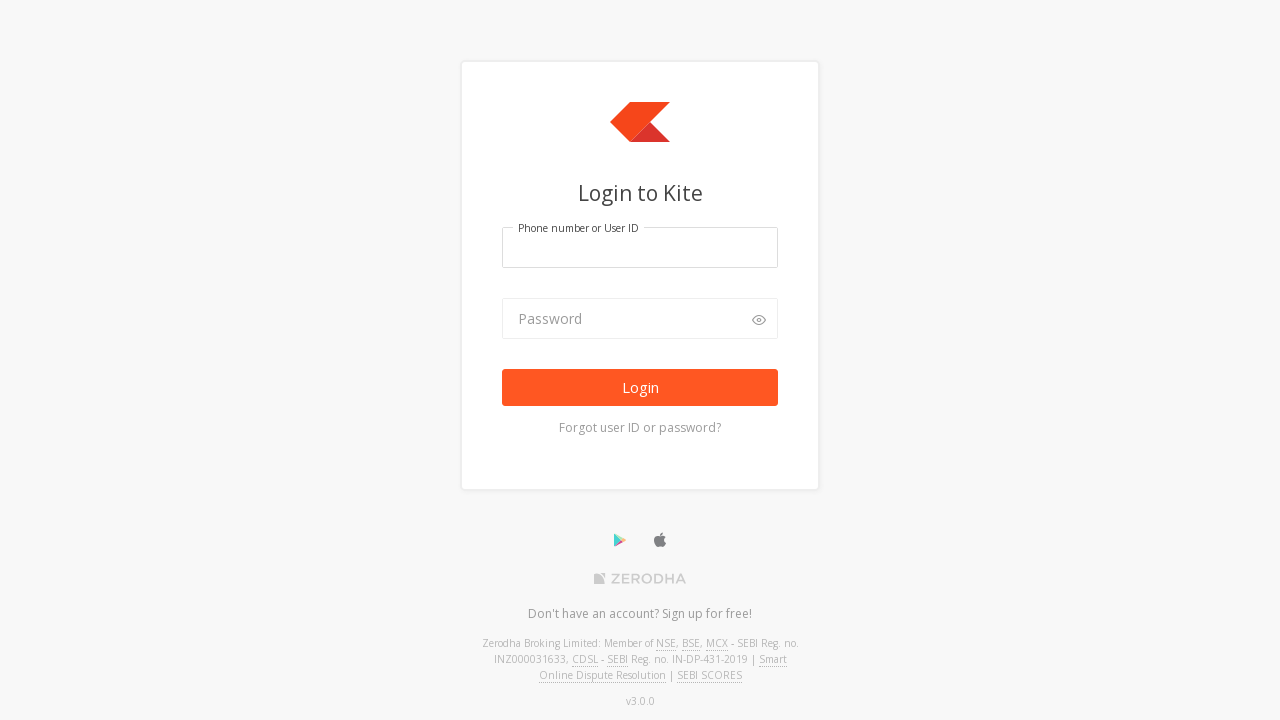

Maximized browser window to 1920x1080
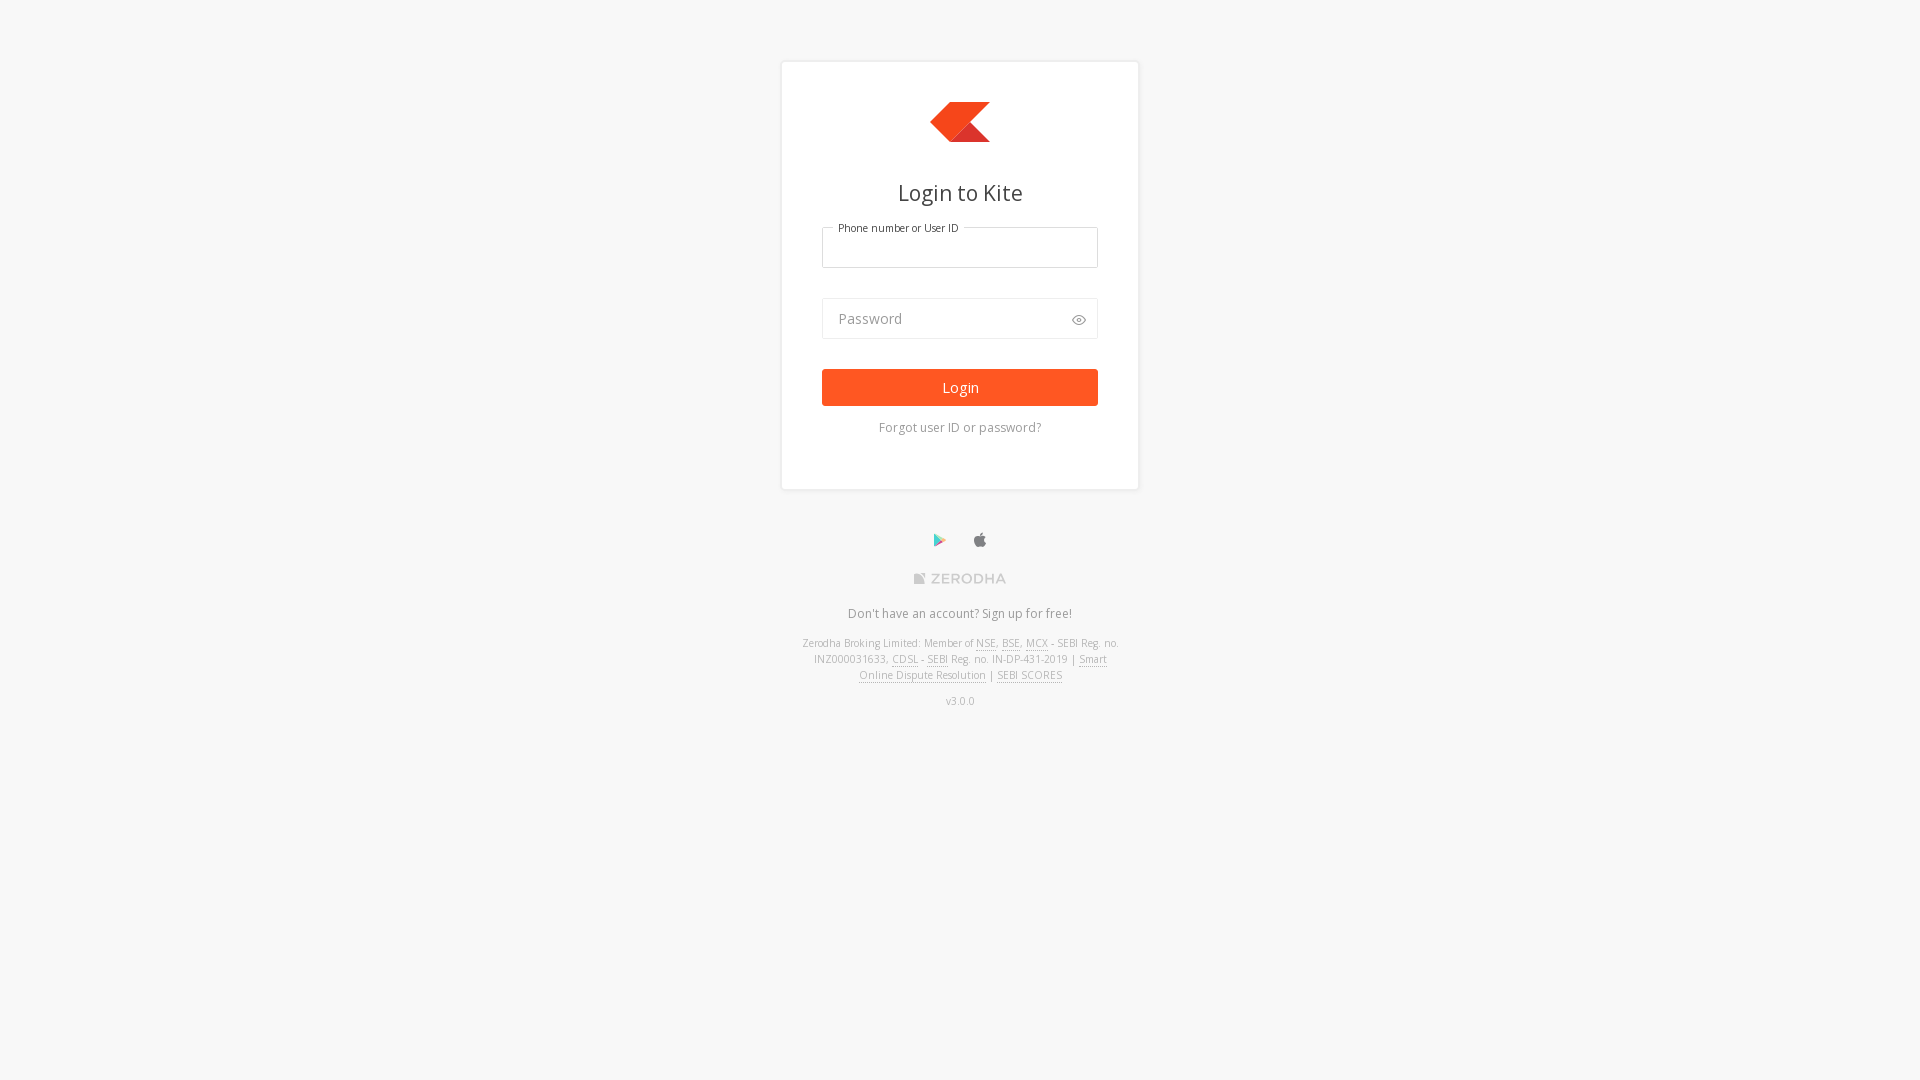

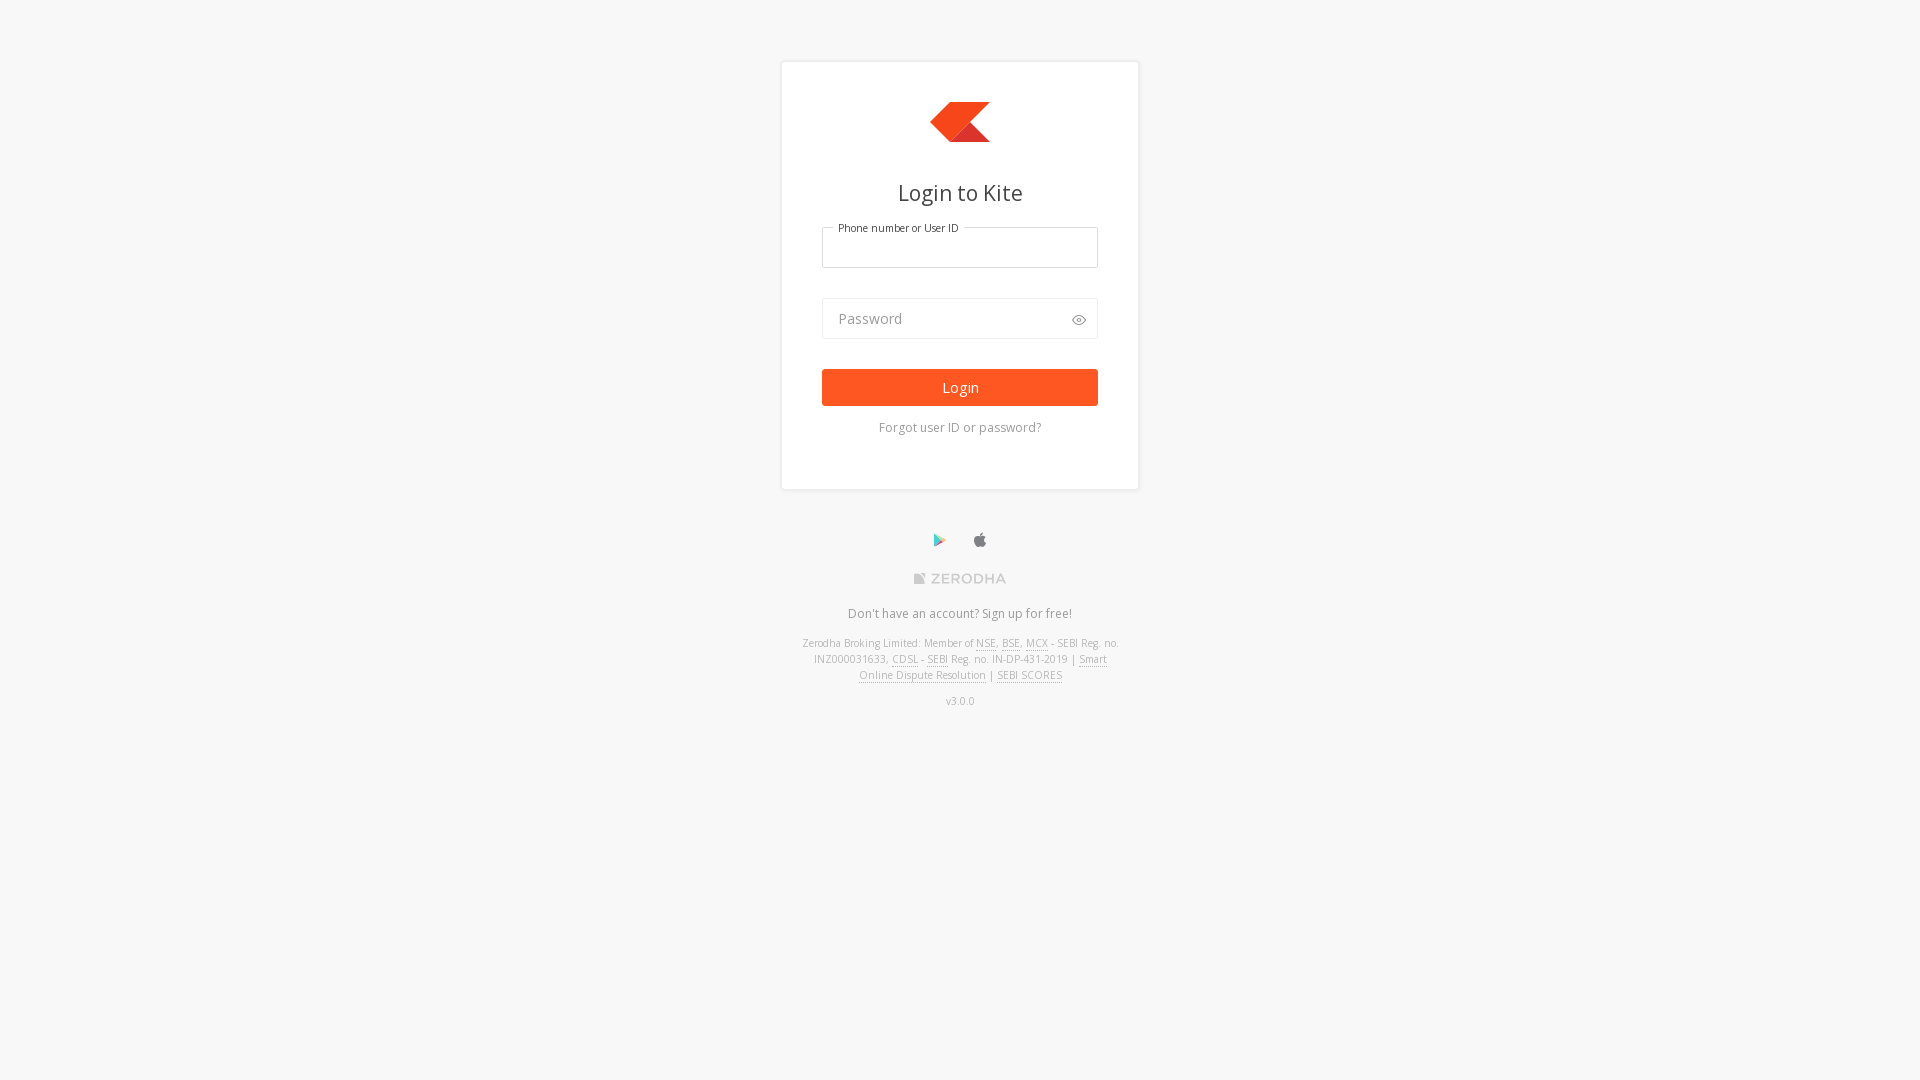